Tests AJIO website's search and filter functionality by searching for bags, applying gender and category filters, and verifying product results are displayed

Starting URL: https://www.ajio.com/

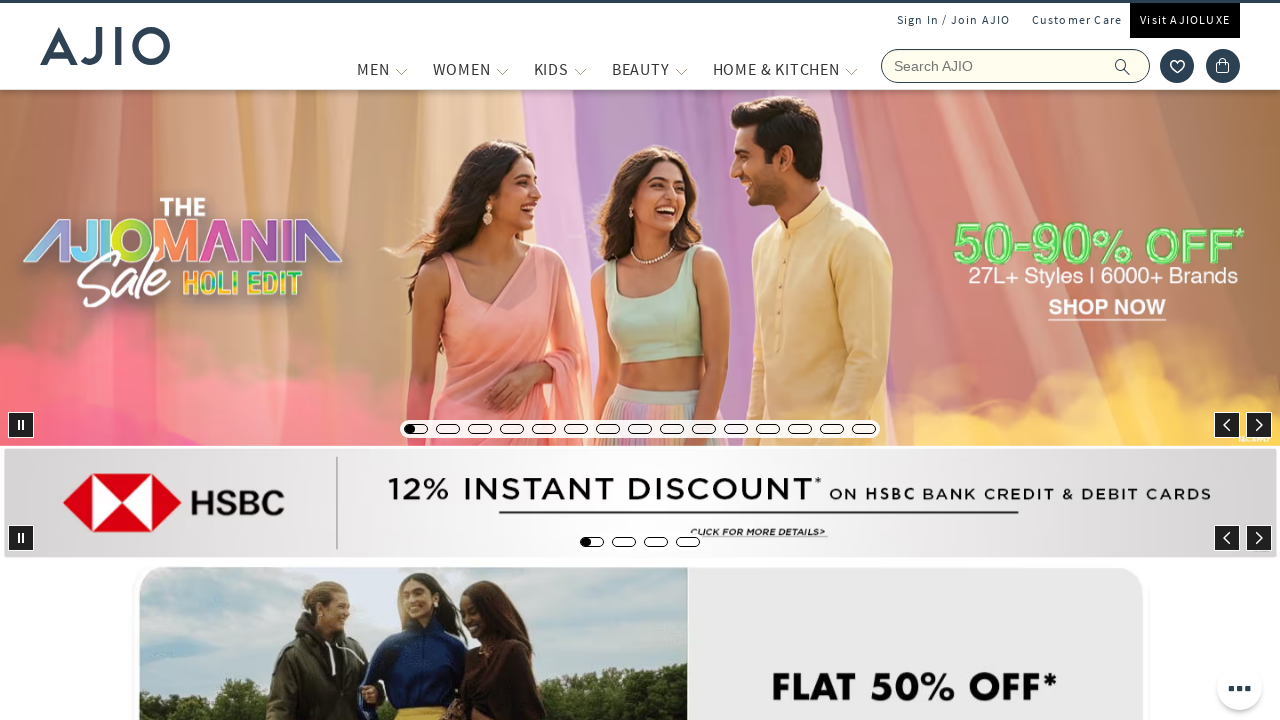

Clicked on search box at (1016, 66) on xpath=//div[@class='searchbar-view']//child::input
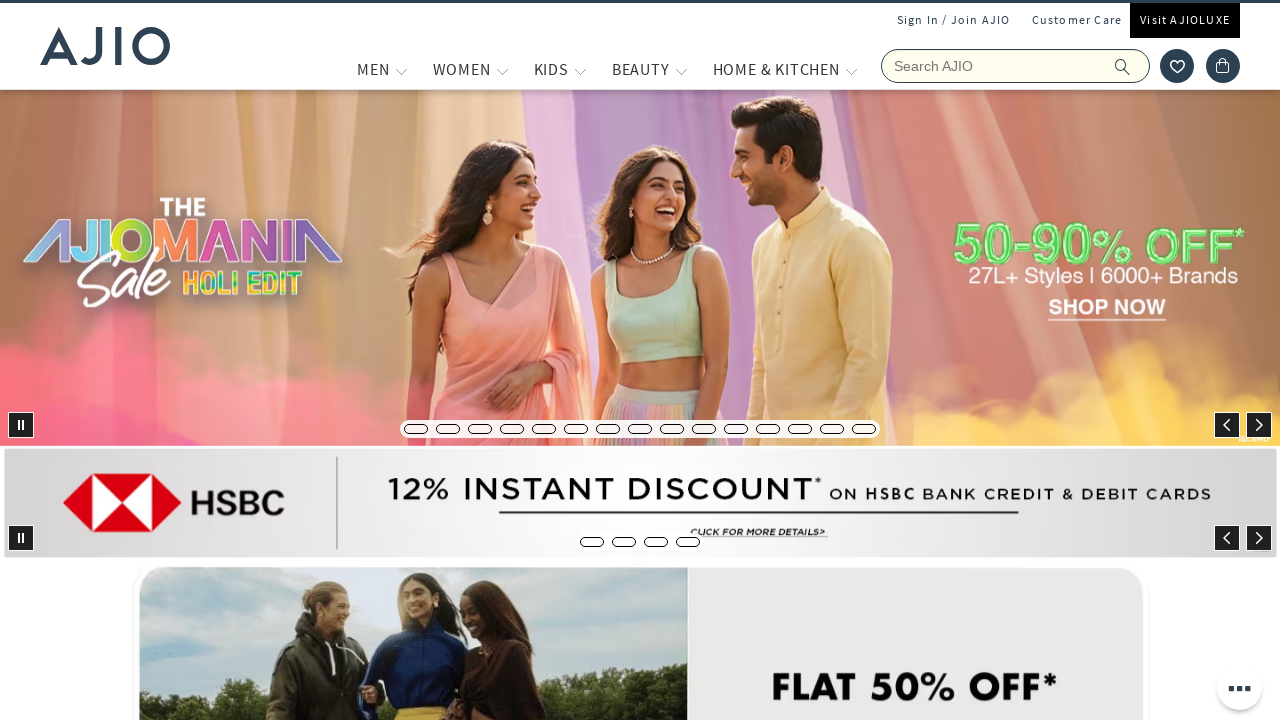

Filled search box with 'bags' on xpath=//div[@class='searchbar-view']//child::input
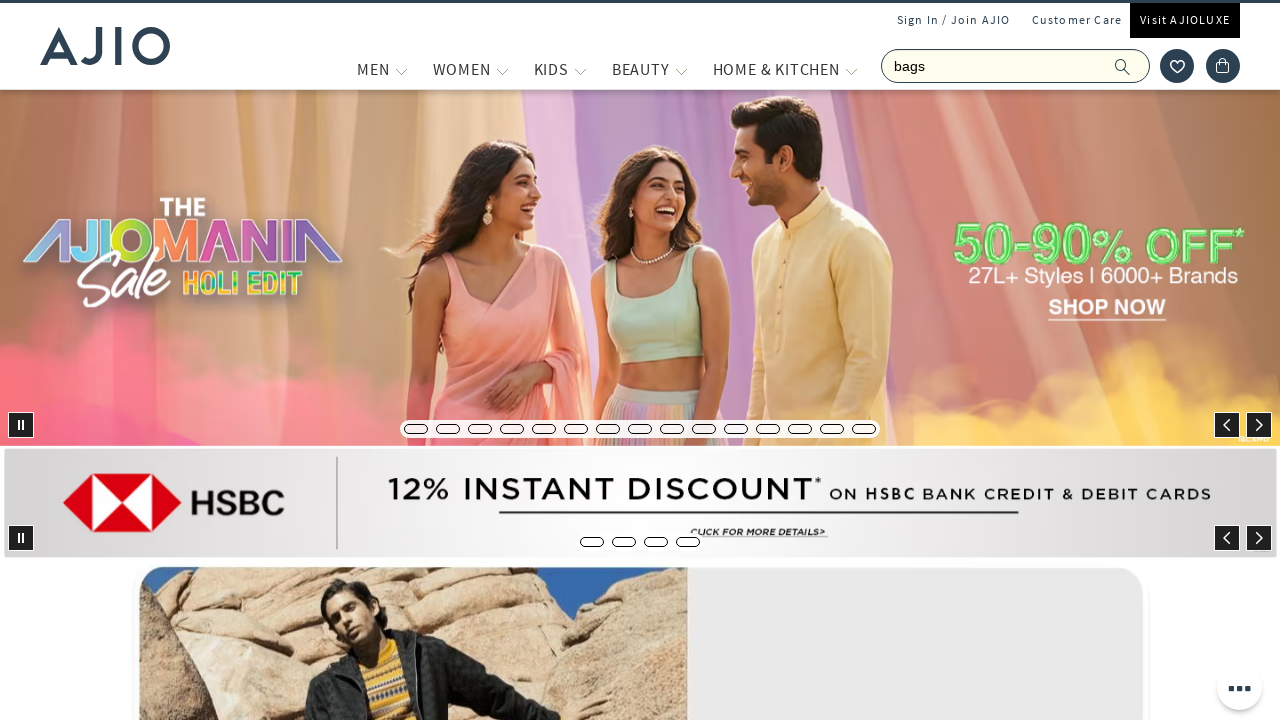

Pressed Enter to search for bags on xpath=//div[@class='searchbar-view']//child::input
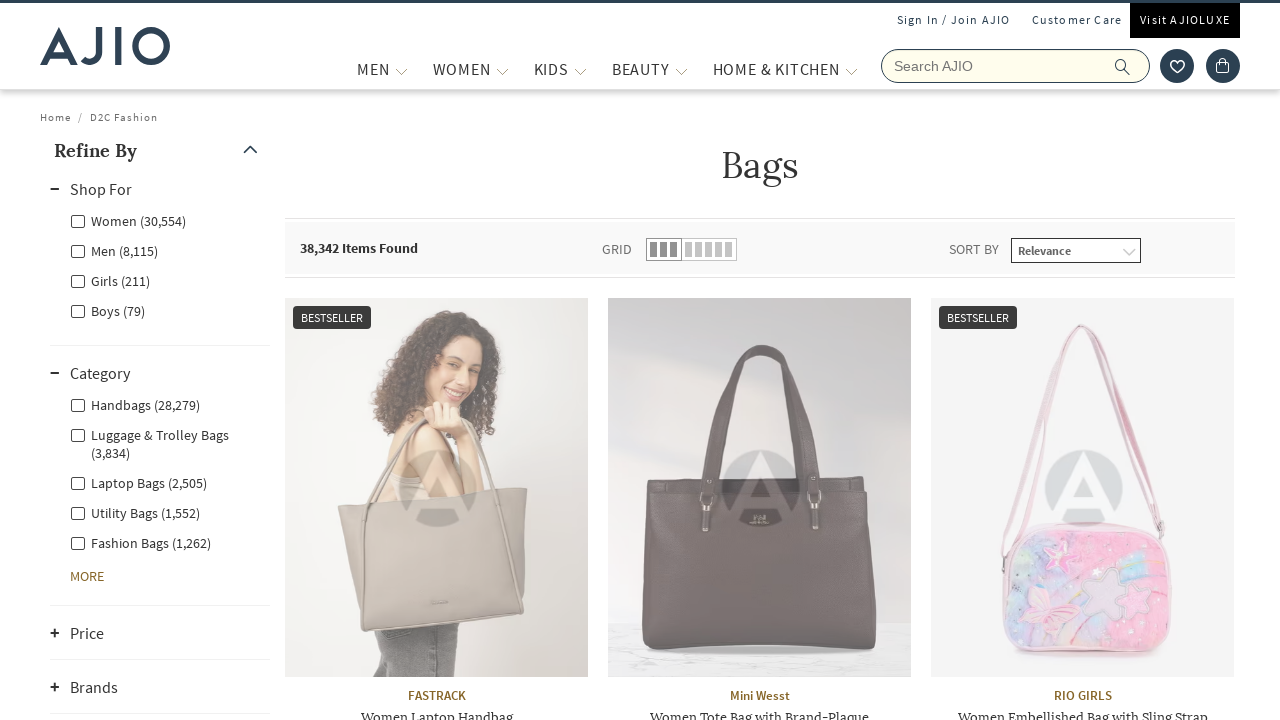

Men filter checkbox became visible
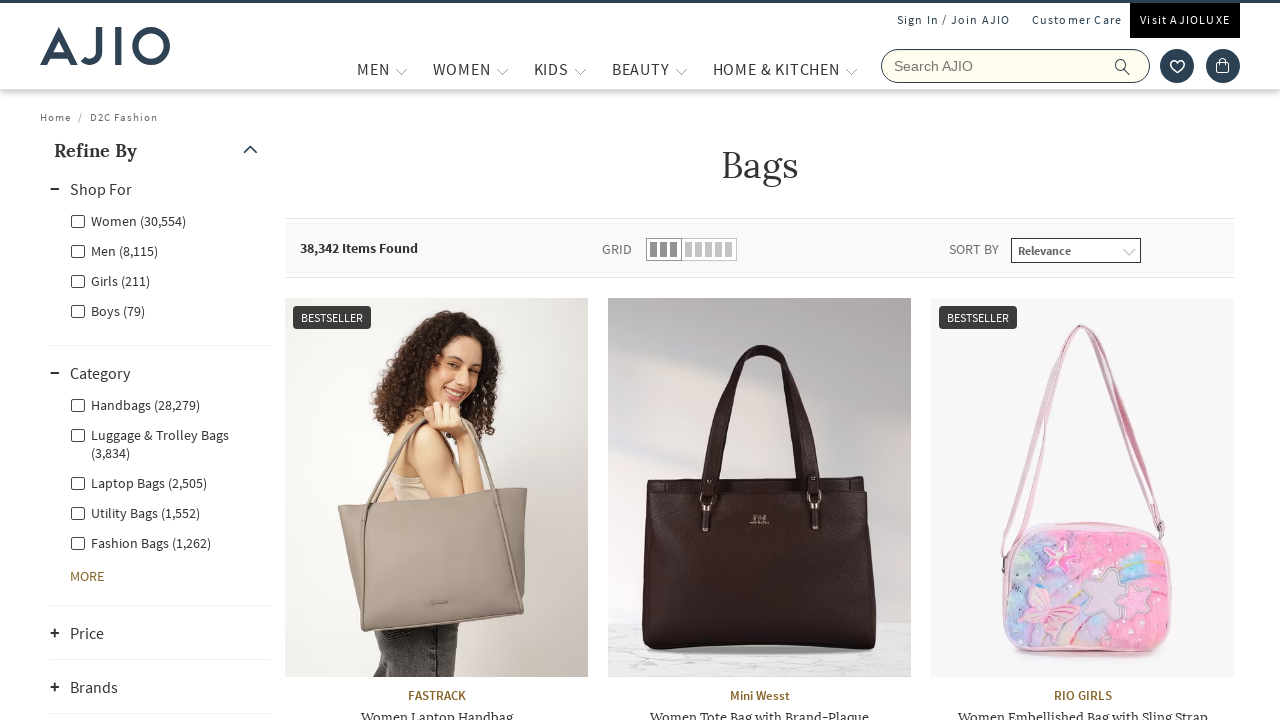

Clicked on Men filter checkbox at (114, 250) on xpath=//input[@id='Men']//following-sibling::label
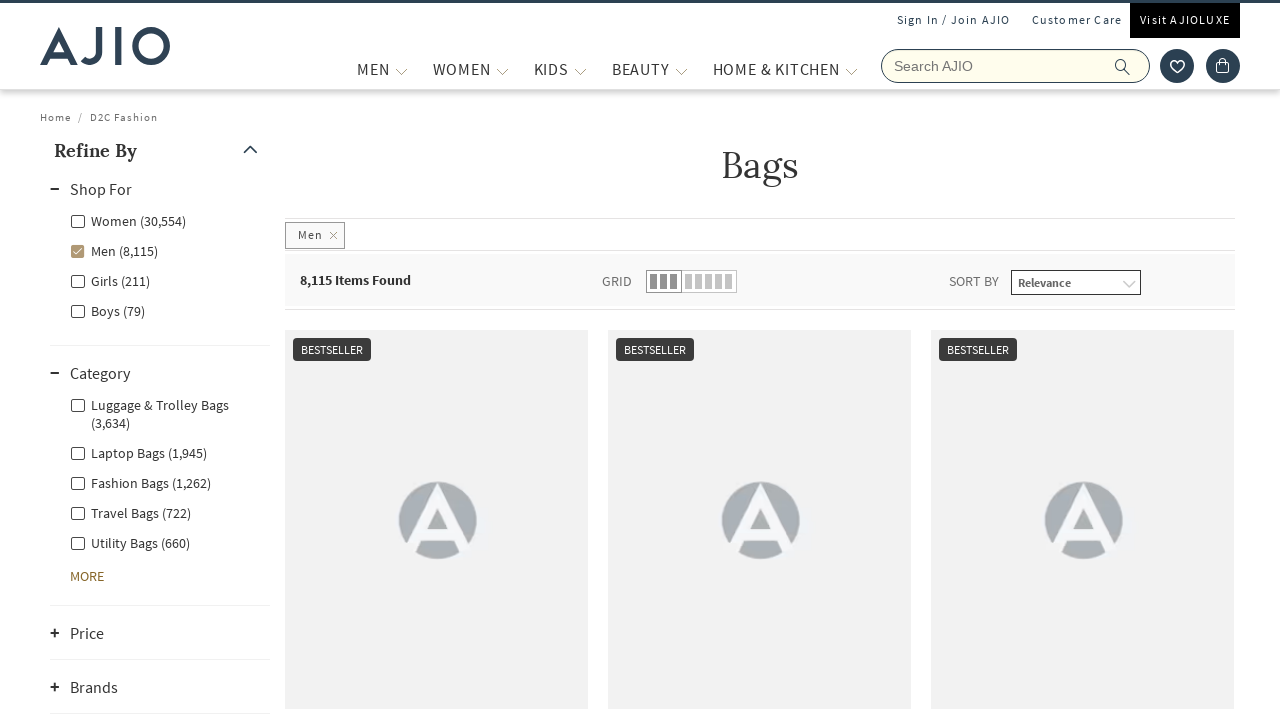

Waited 2 seconds for Men filter to apply
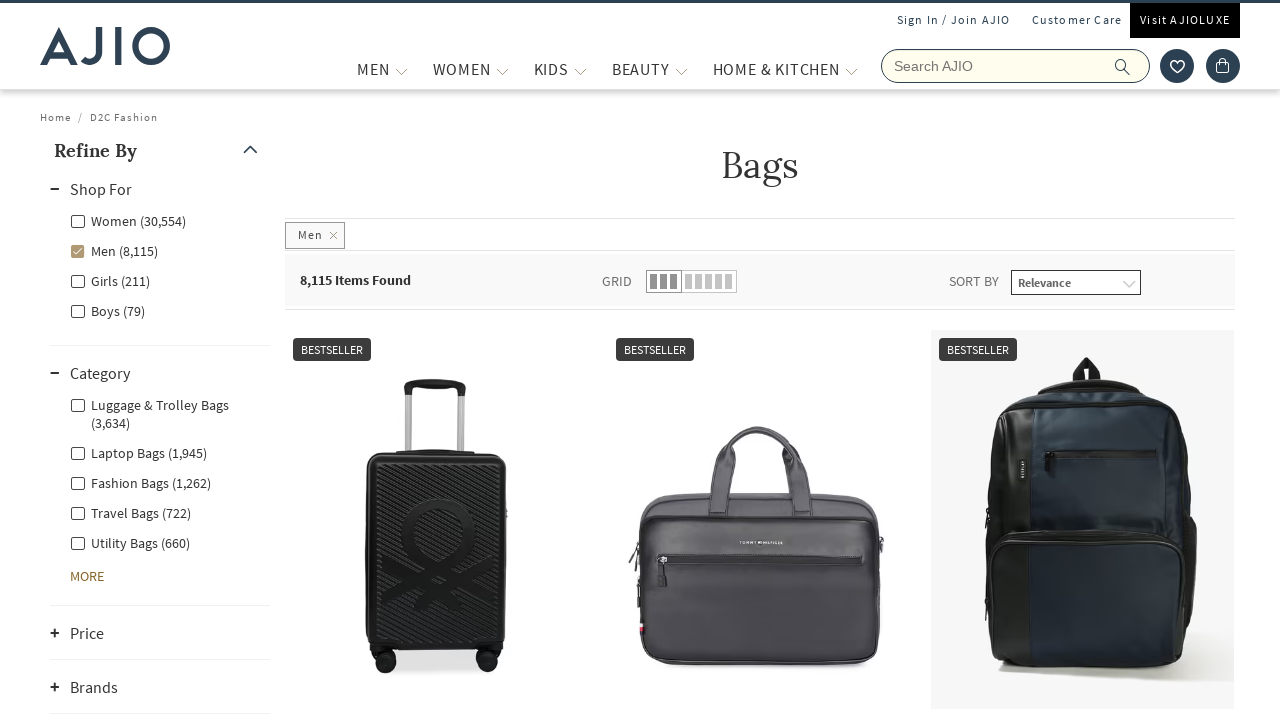

Clicked on Men - Fashion Bags category filter at (140, 482) on xpath=//div[@class='facet-linkhead']//child::input[@id='Men - Fashion Bags']//fo
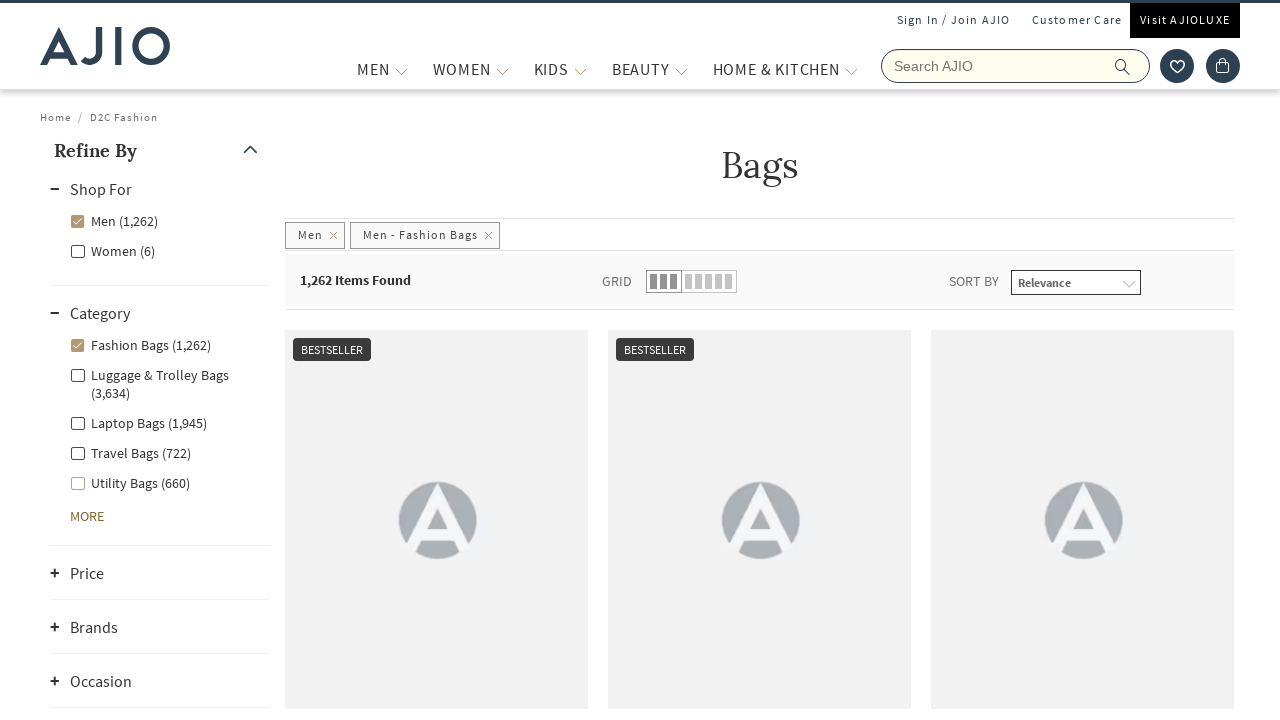

Waited 2 seconds for products to load after category filter
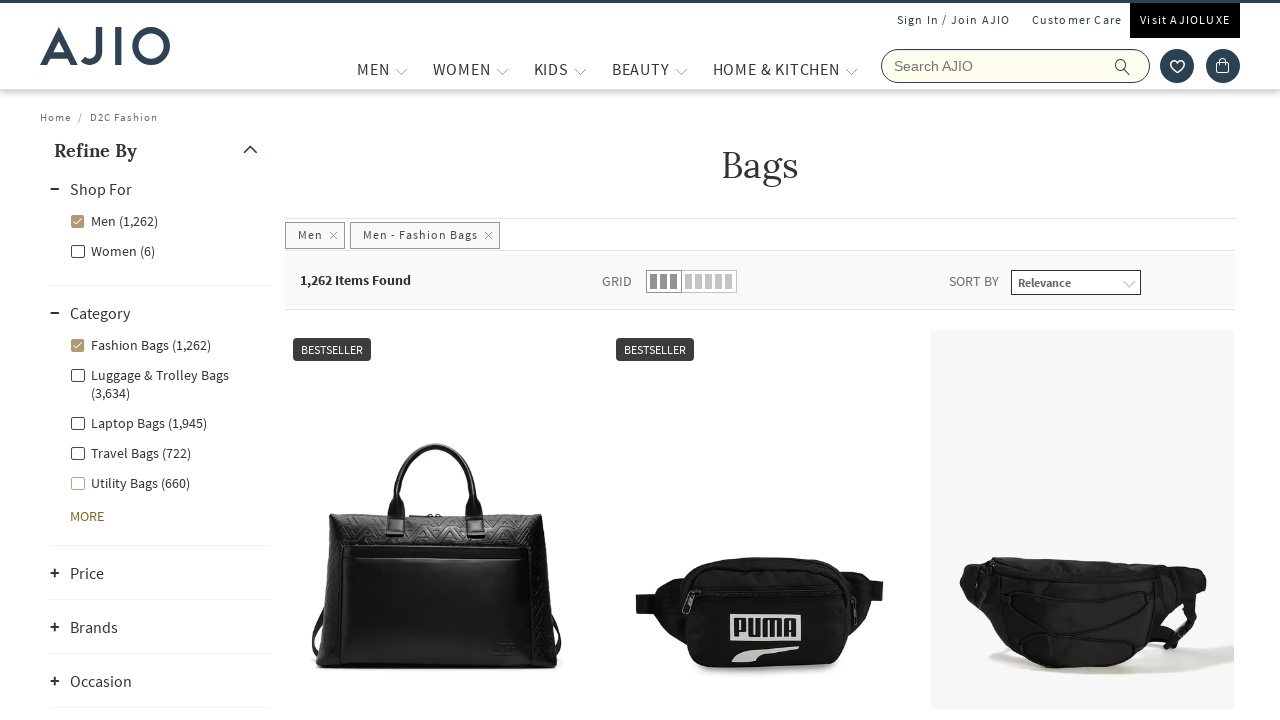

Results count container is visible
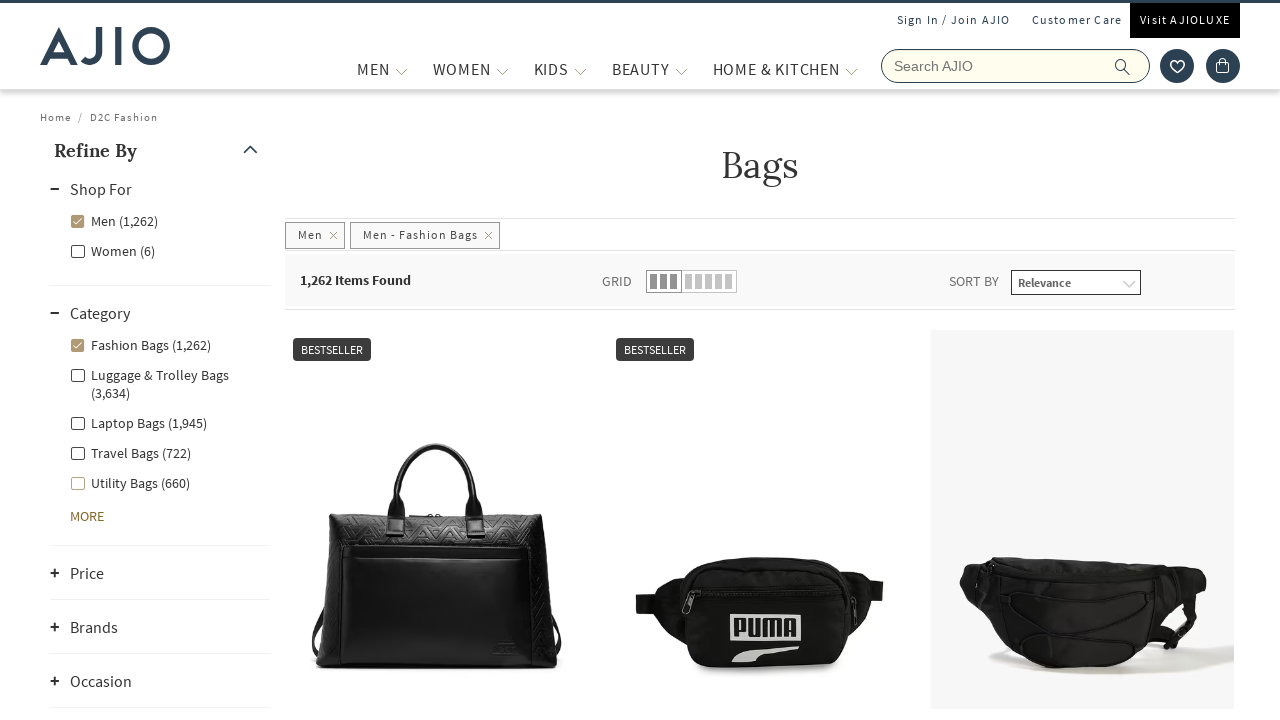

Product brand information is visible
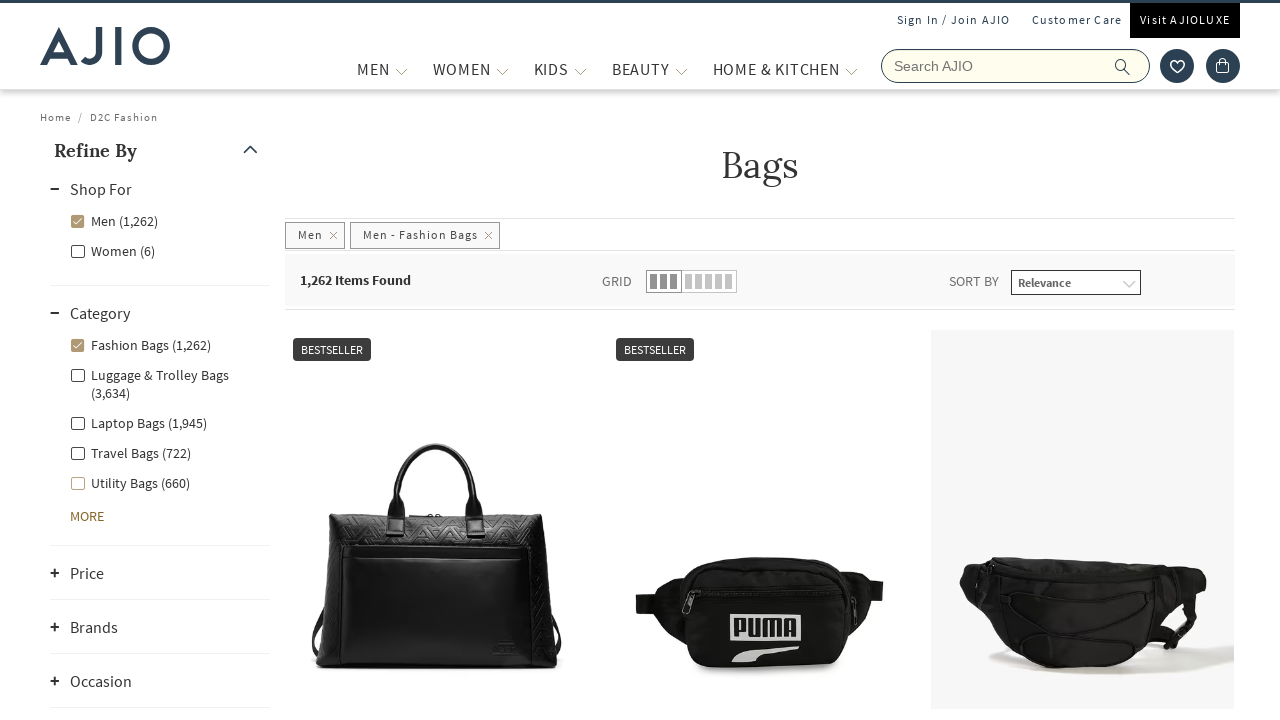

Product name information is visible
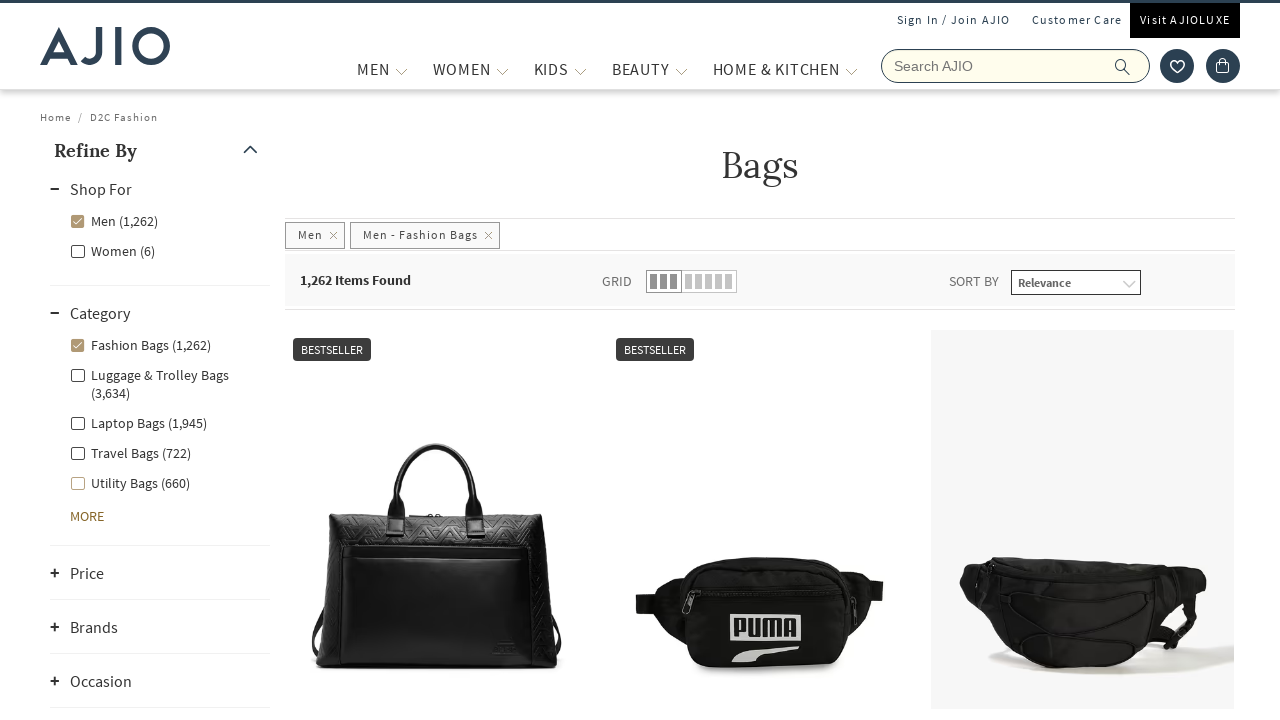

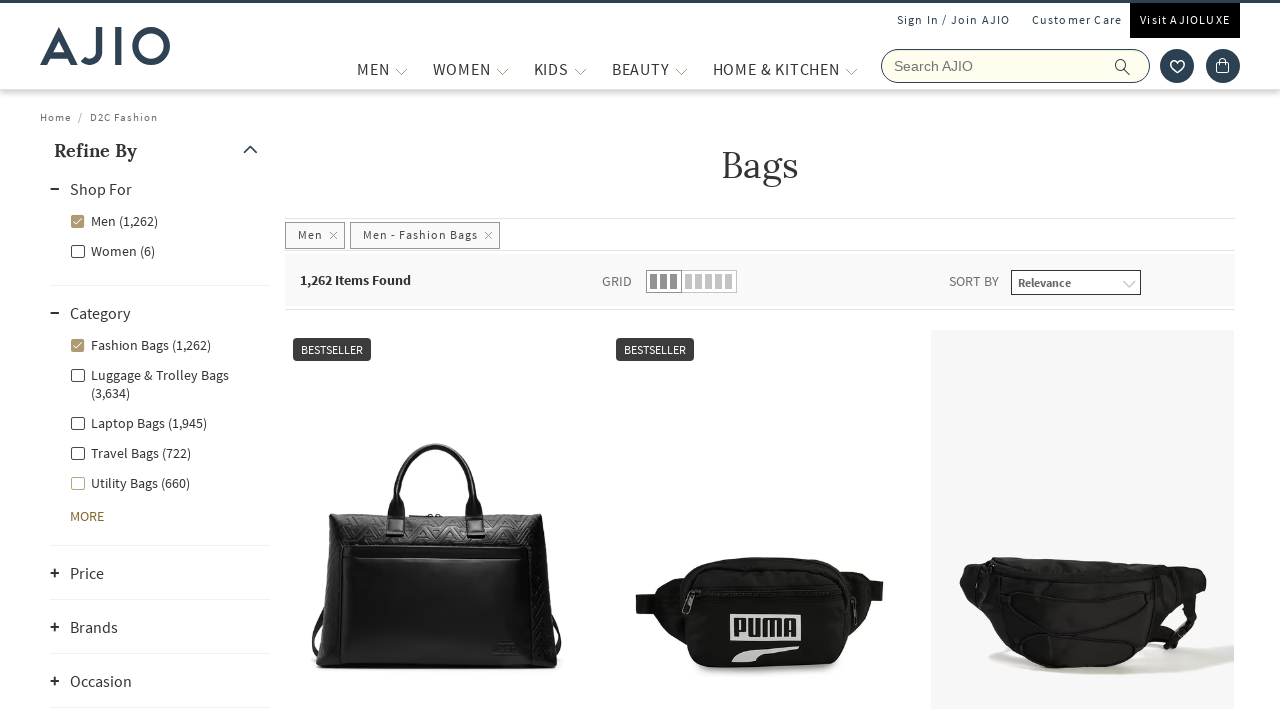